Tests footer social media link by scrolling to footer and clicking on Facebook icon

Starting URL: https://loving-hermann-e2094b.netlify.app/index.html

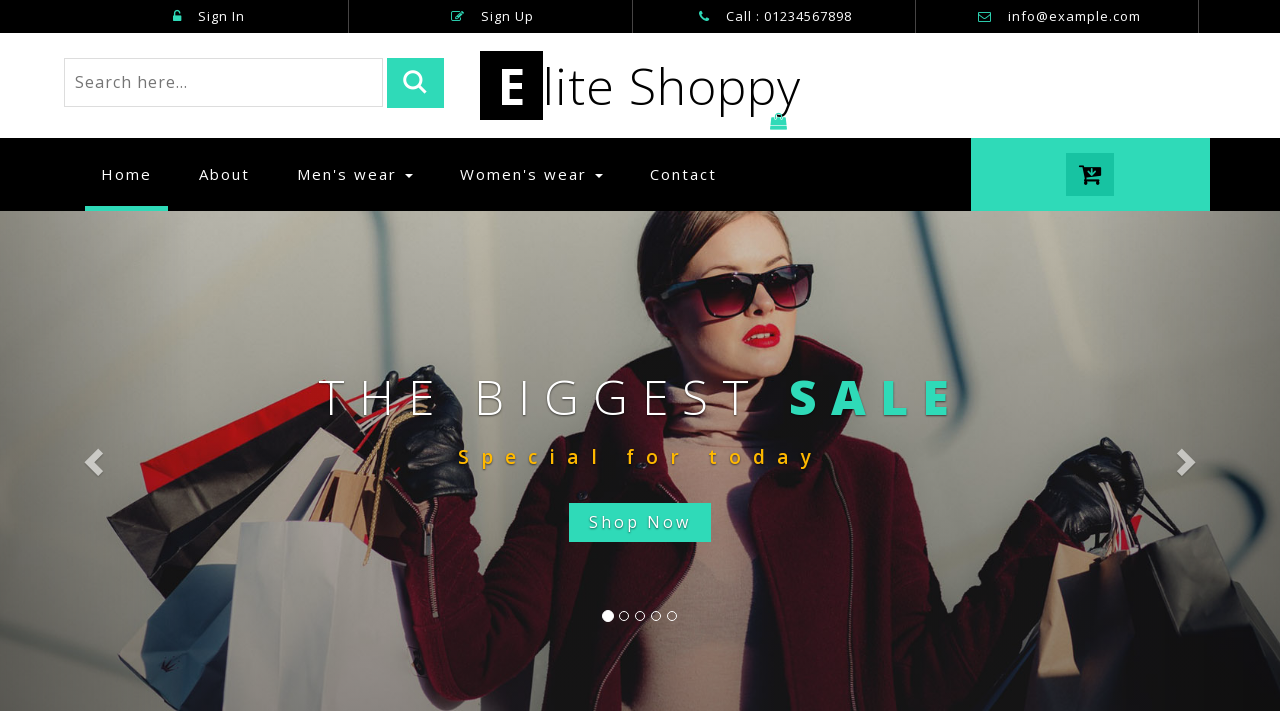

Scrolled footer into view
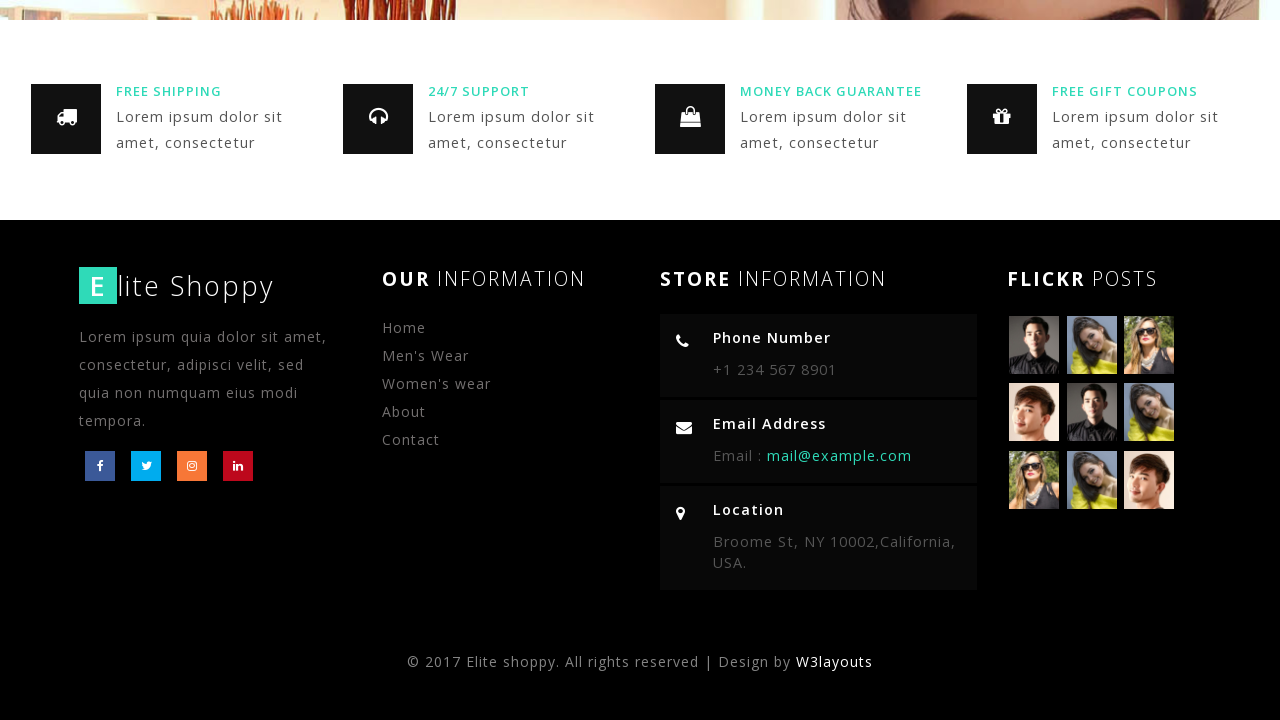

Clicked Facebook icon in footer at (100, 466) on body > div.footer > div > div.col-md-3.footer-left > ul > li:nth-child(1) > a > 
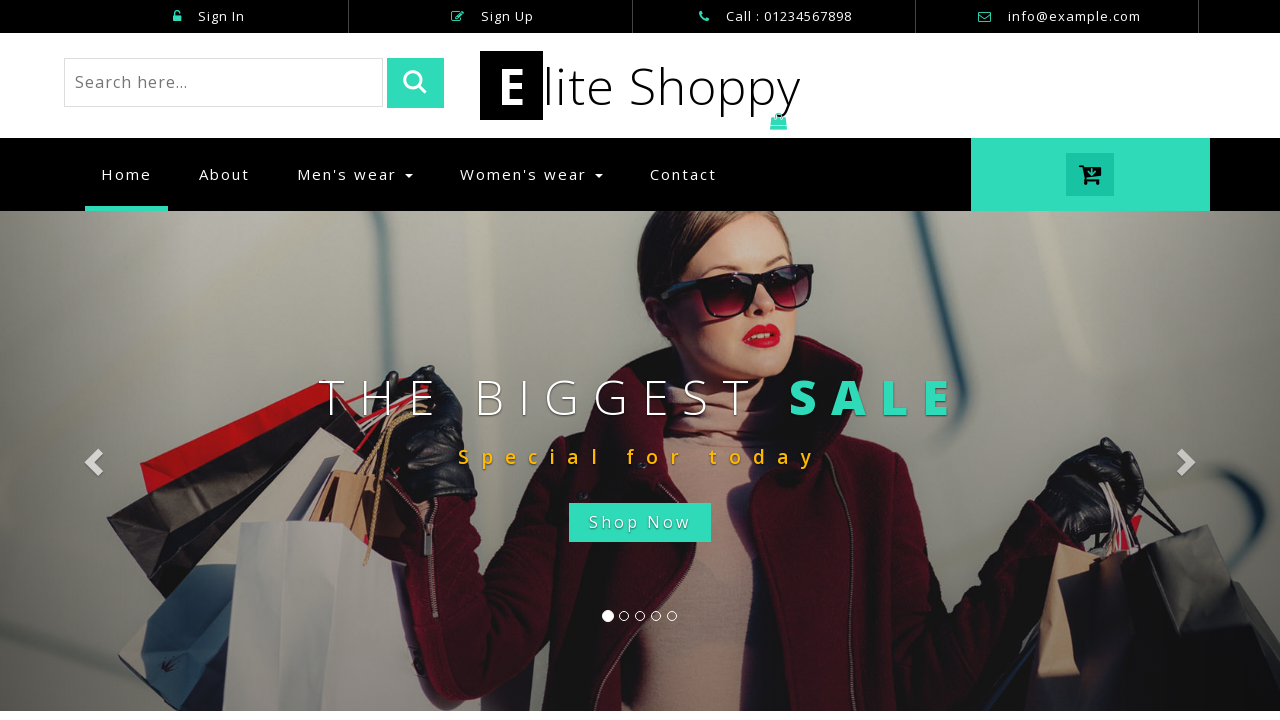

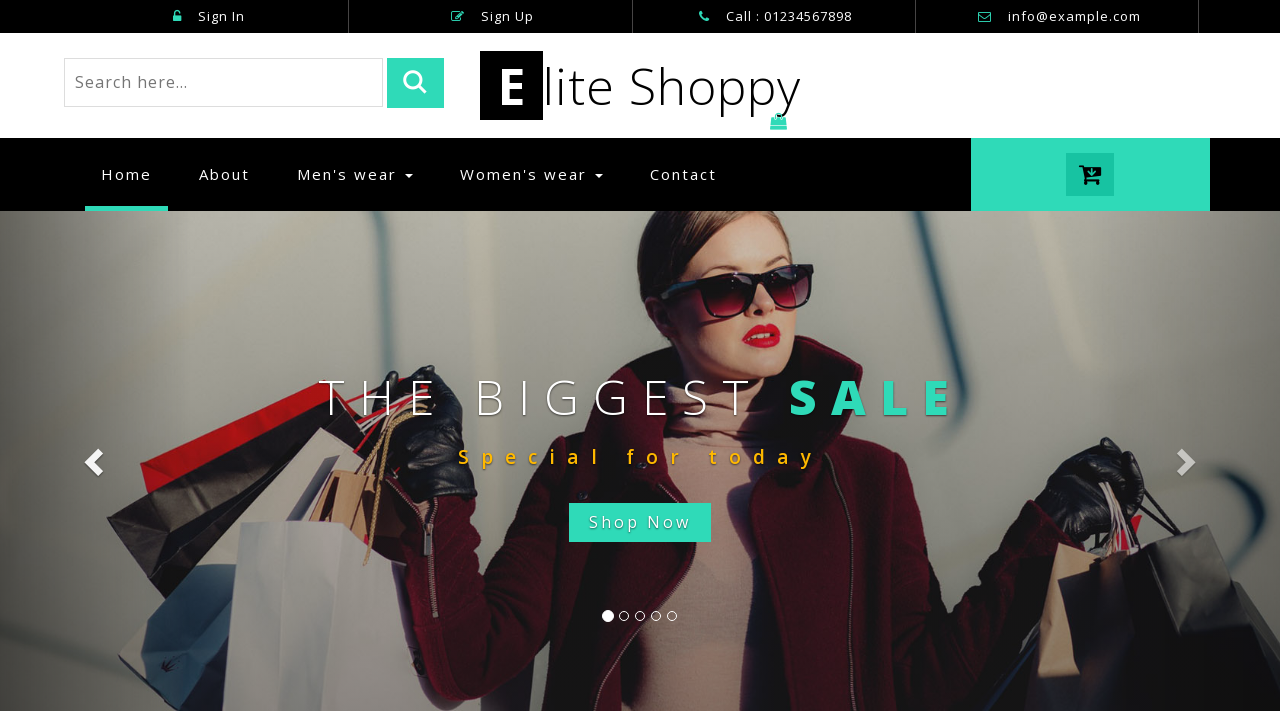